Tests iframe switching and JavaScript execution on W3Schools TryIt editor by switching to the result iframe, clicking a button, executing a JavaScript function, and highlighting elements with border styling.

Starting URL: https://www.w3schools.com/jsref/tryit.asp?filename=tryjsref_submit_get

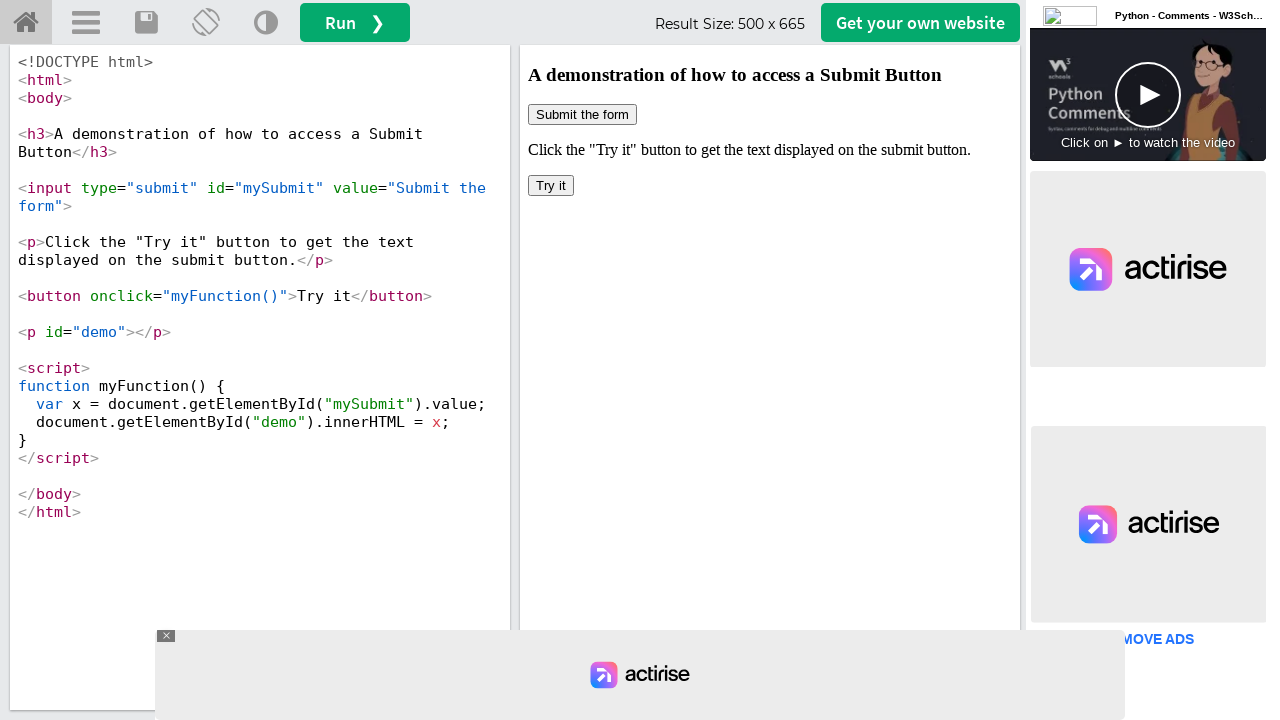

Located the iframeResult frame
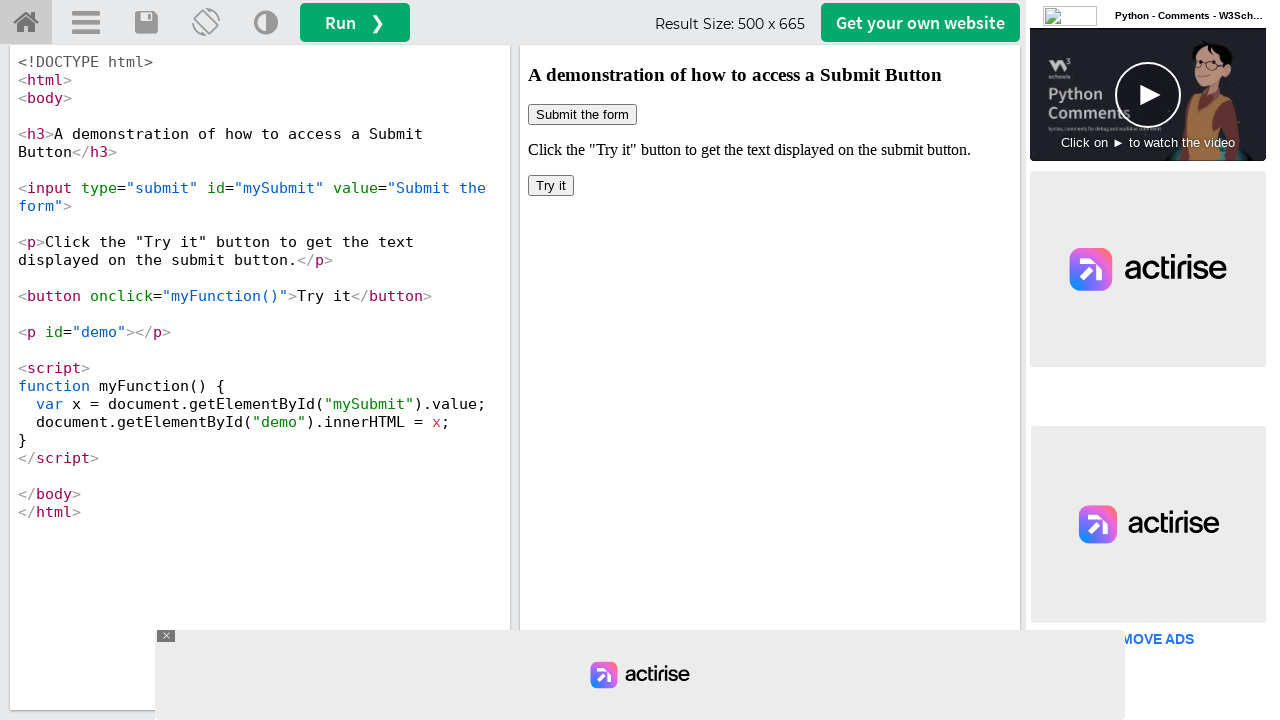

Clicked the button inside the iframe at (551, 186) on #iframeResult >> internal:control=enter-frame >> xpath=/html/body/button
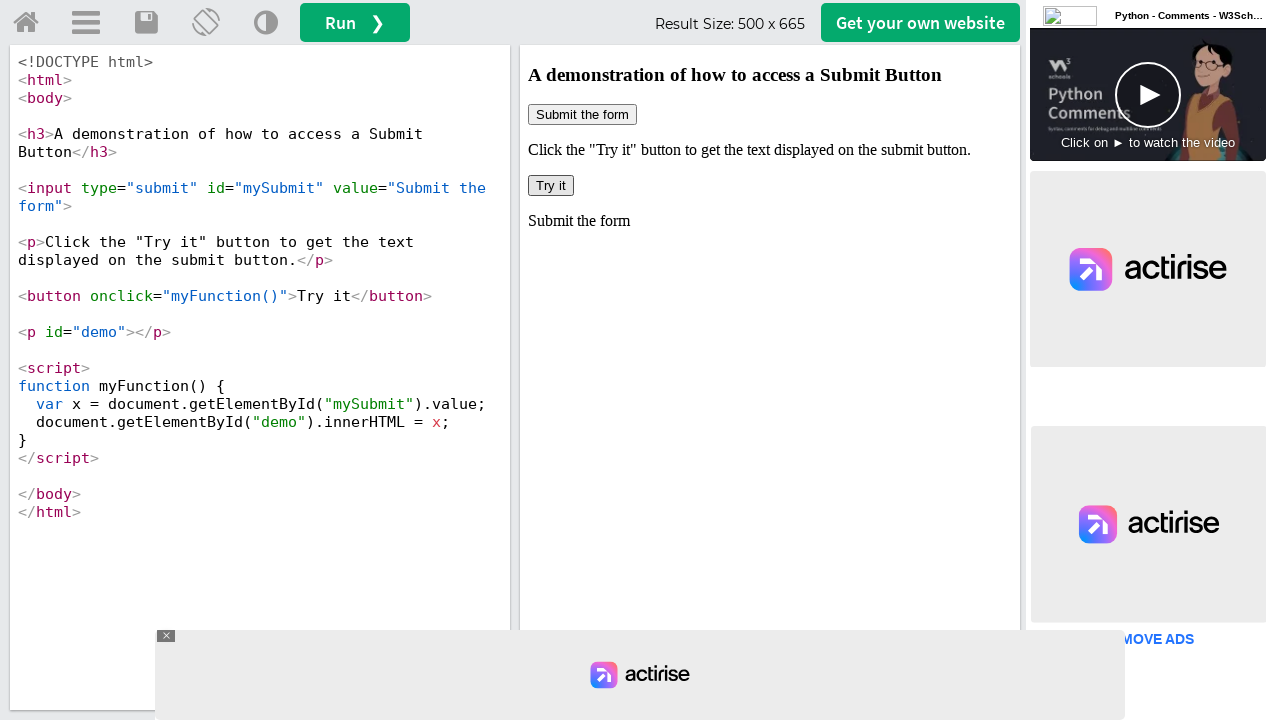

Executed myFunction() via JavaScript in iframe
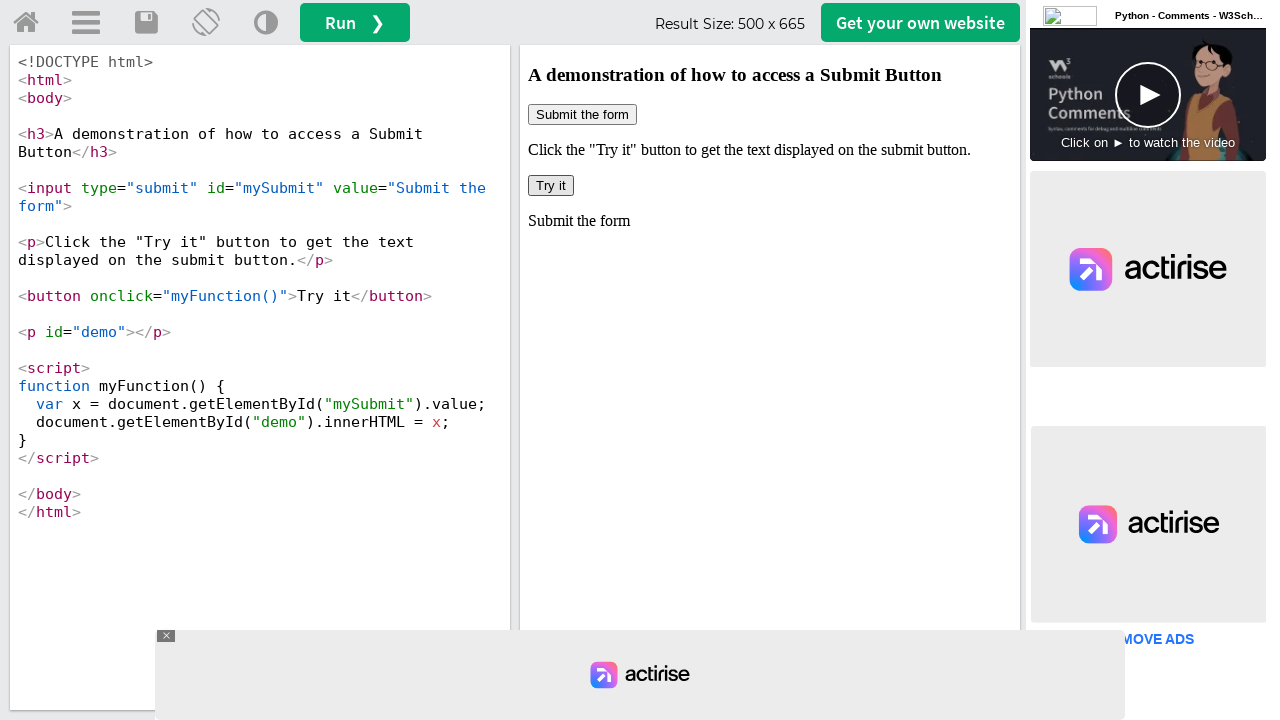

Highlighted mySubmit element with 3px red border
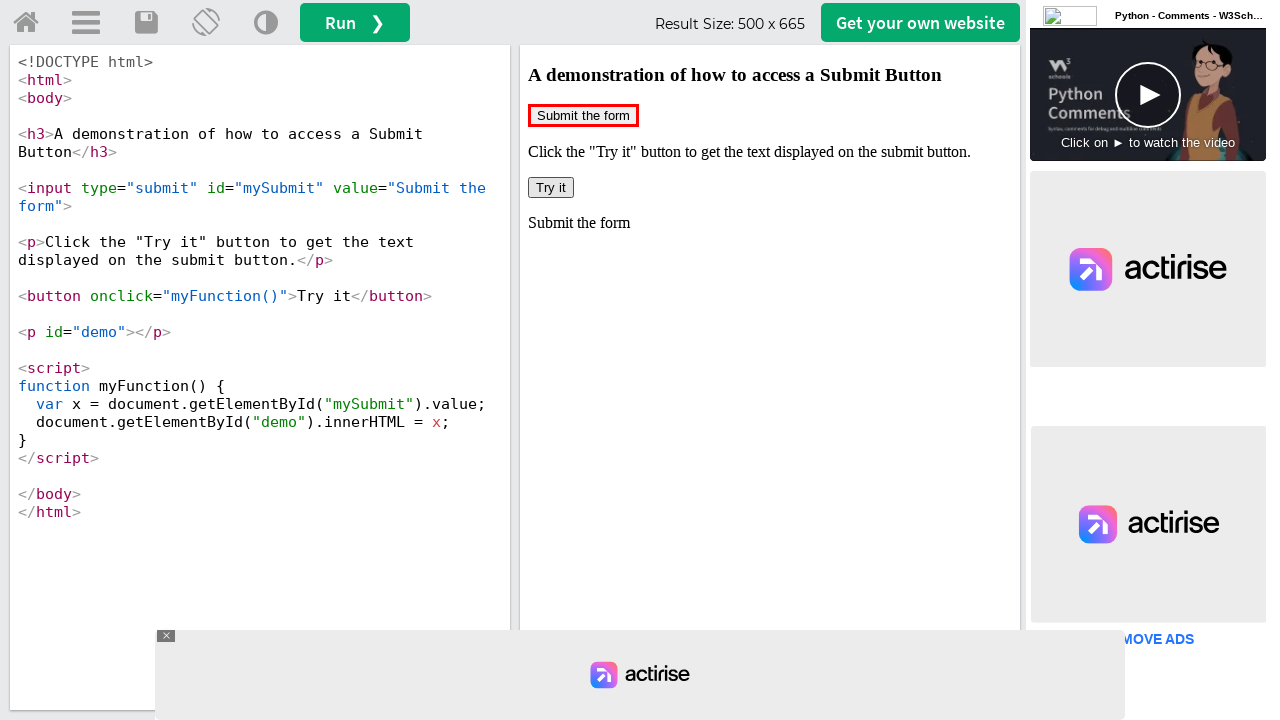

Highlighted body button element with 3px red border
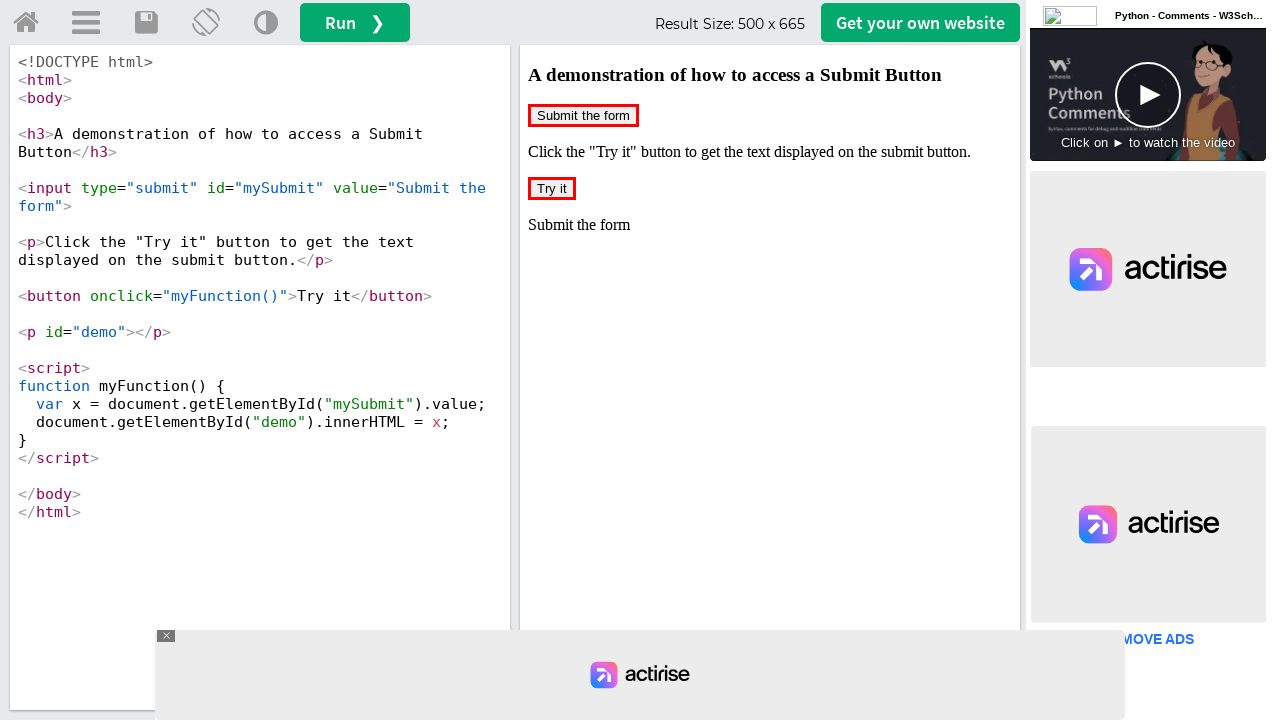

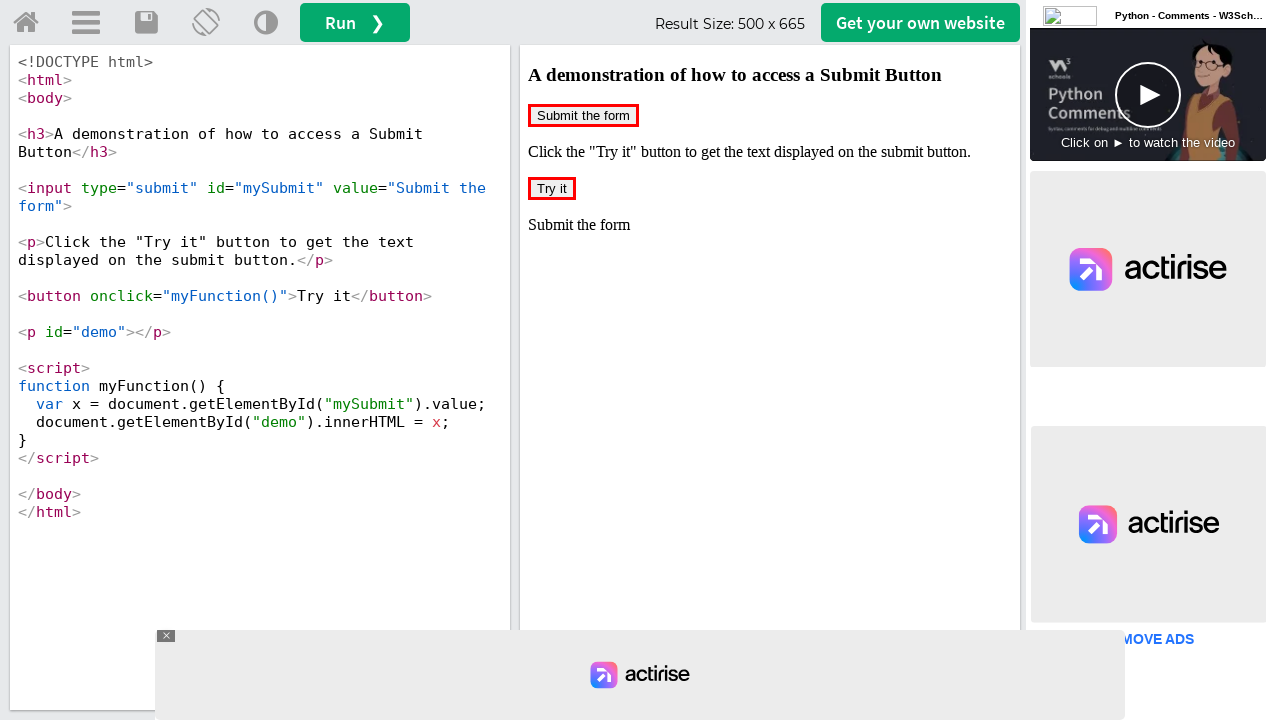